Tests drag and drop functionality by dragging a slider from one position to another on a demo page

Starting URL: https://www.lambdatest.com/selenium-playground/drag-drop-range-sliders-demo

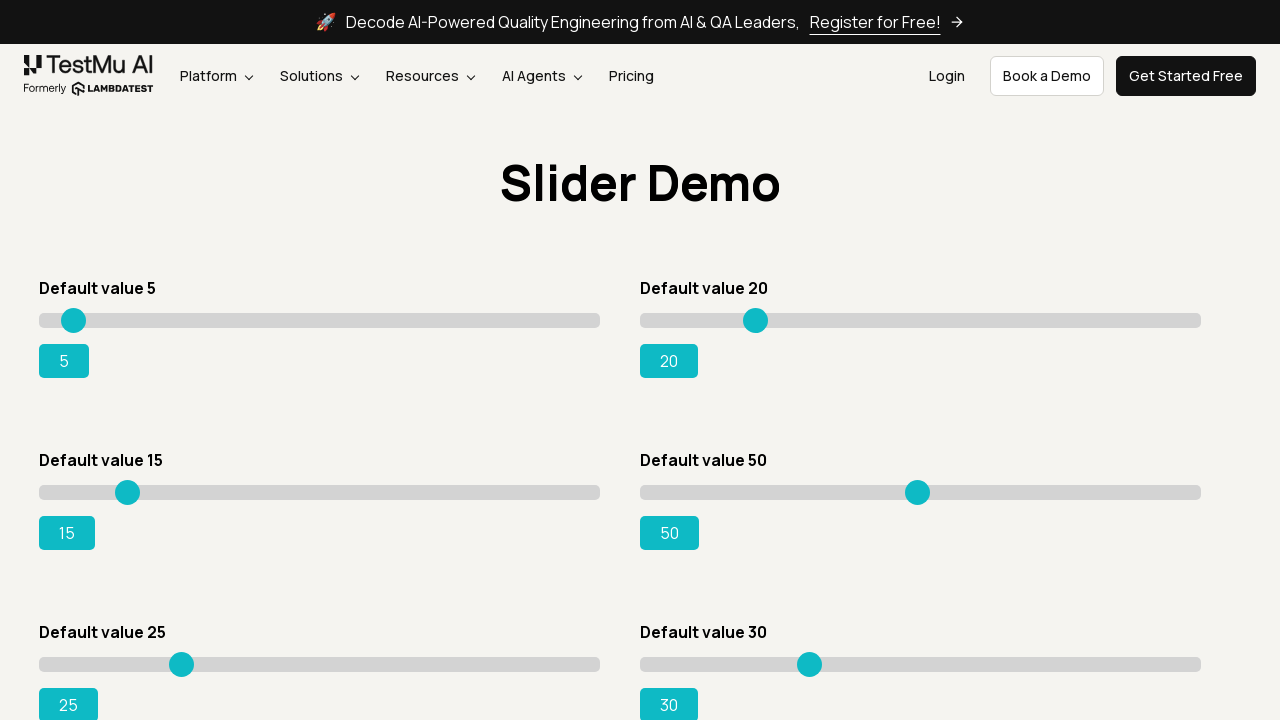

Waited for slider with value='5' to be present
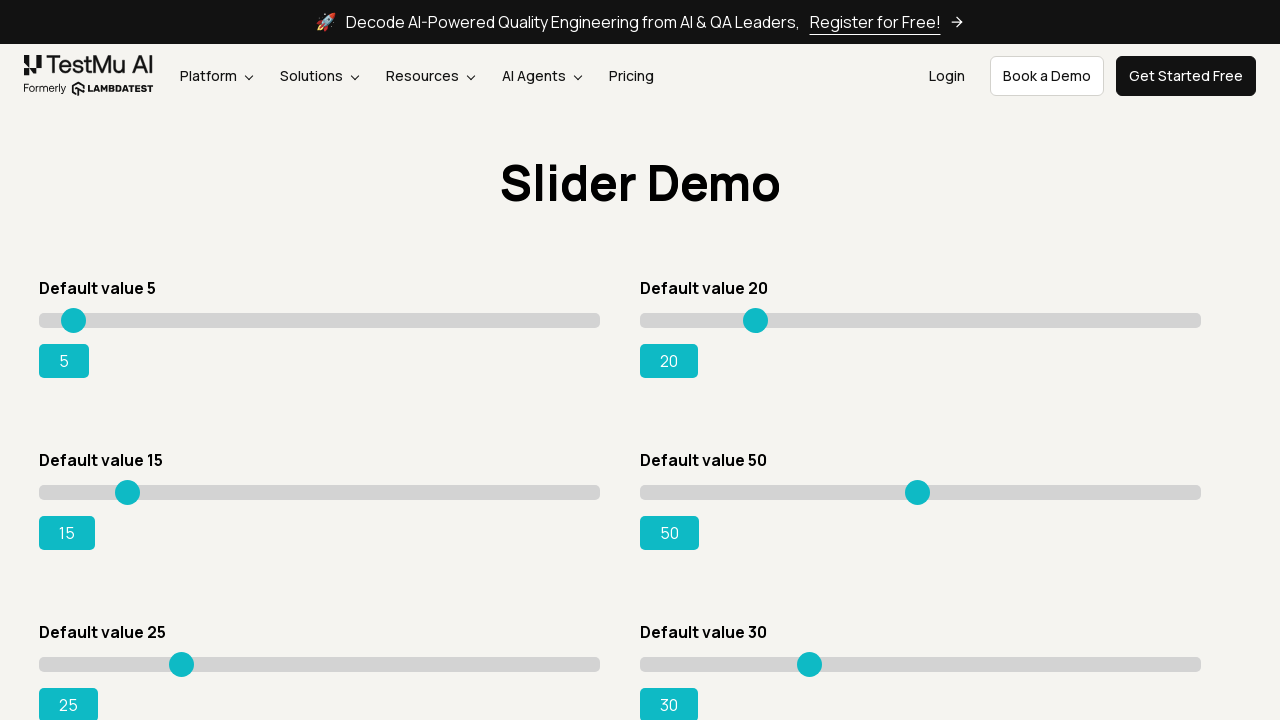

Waited for slider with value='50' to be present
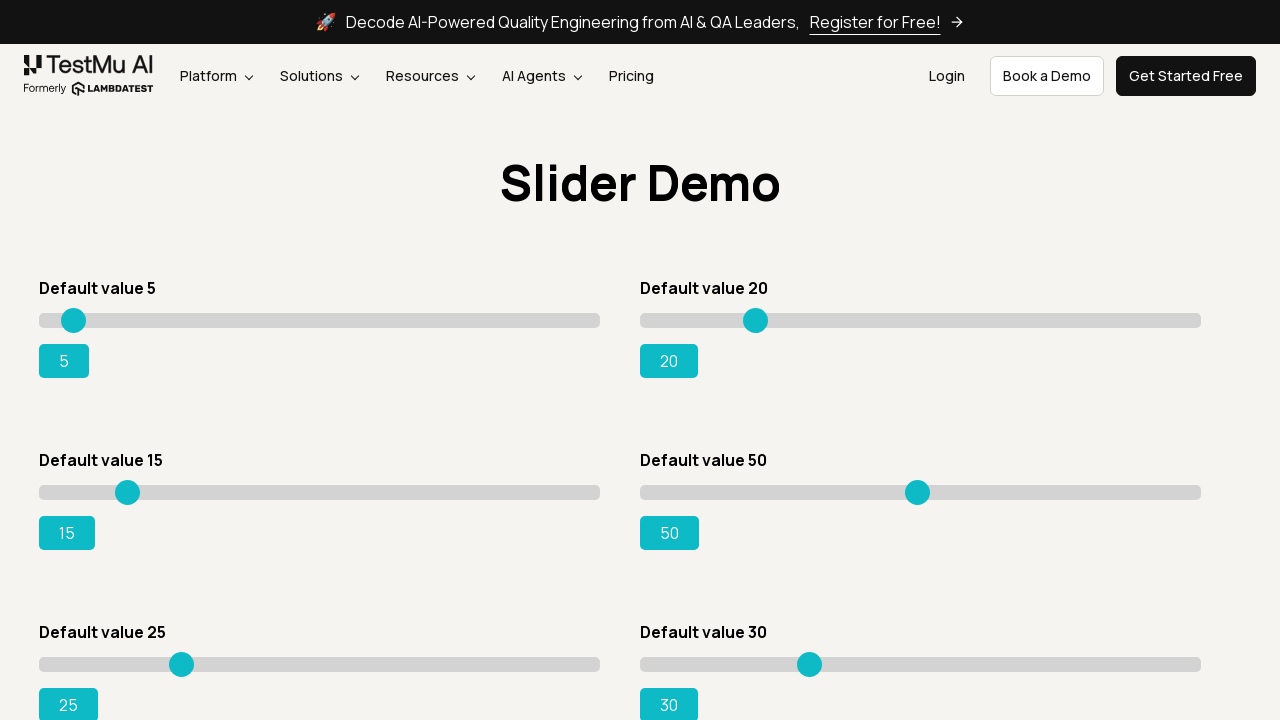

Located source slider element with value='5'
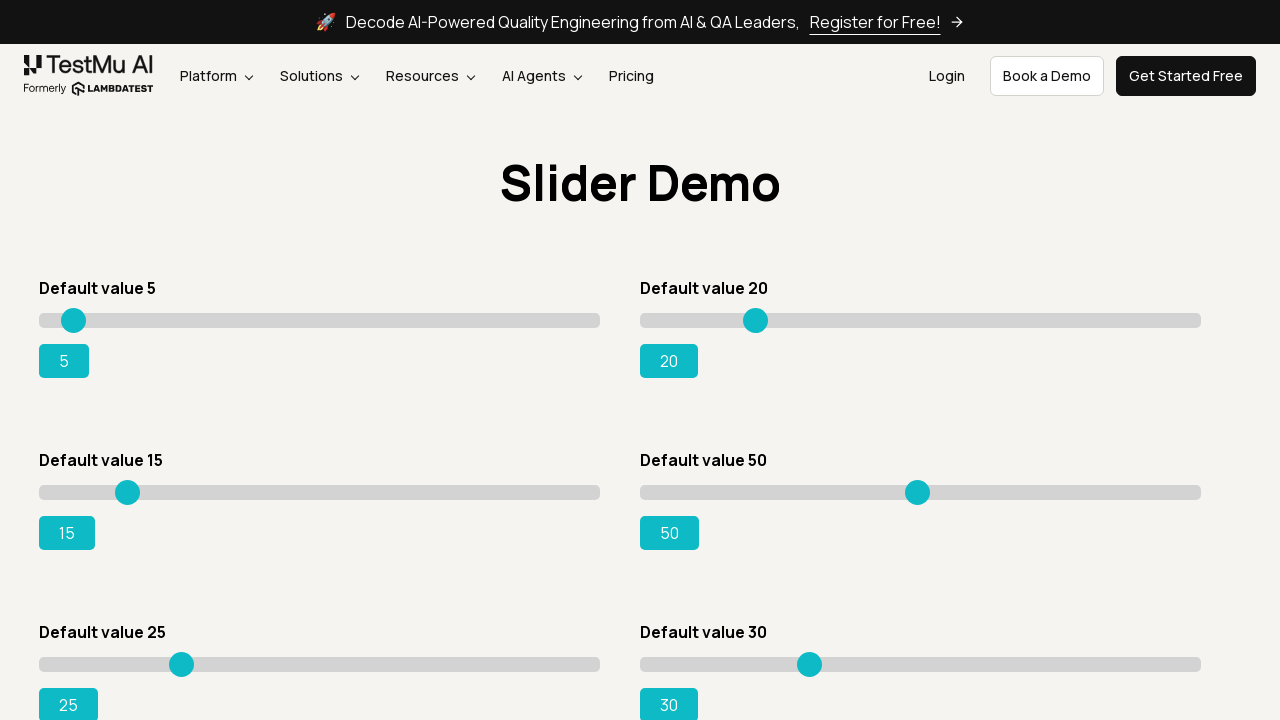

Located target slider element with value='50'
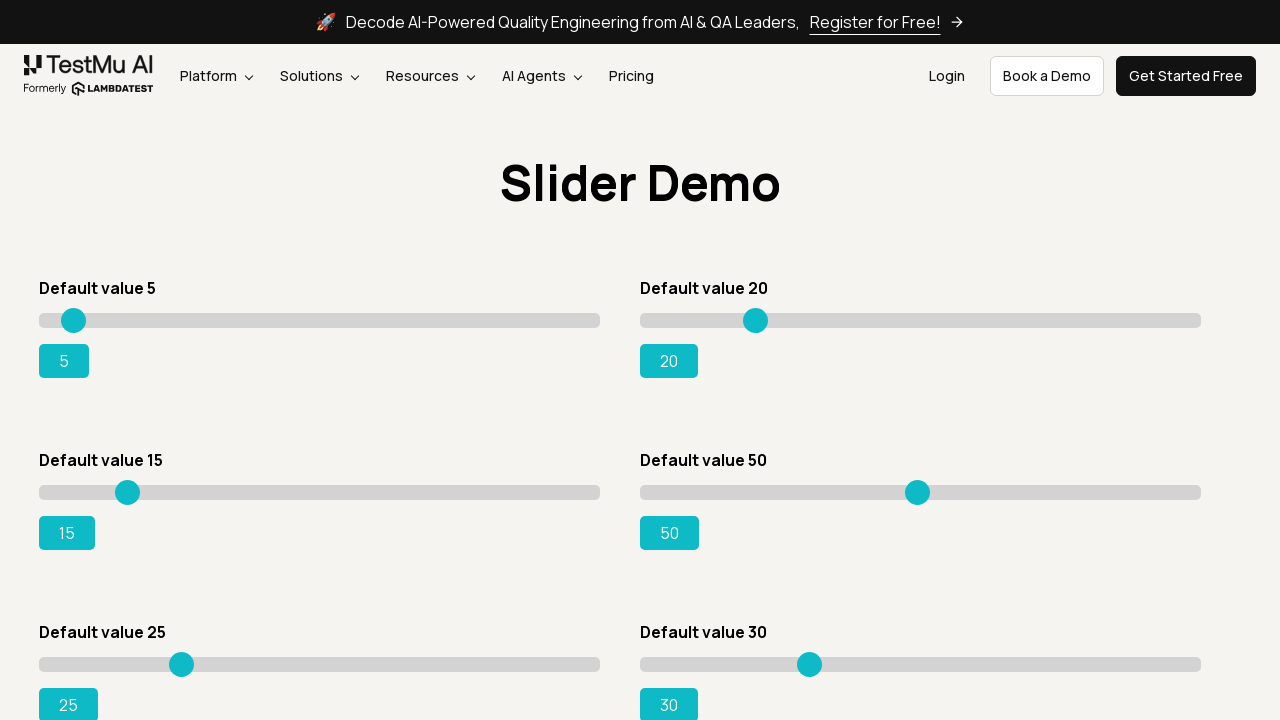

Dragged slider from position 5 to position 50 at (920, 492)
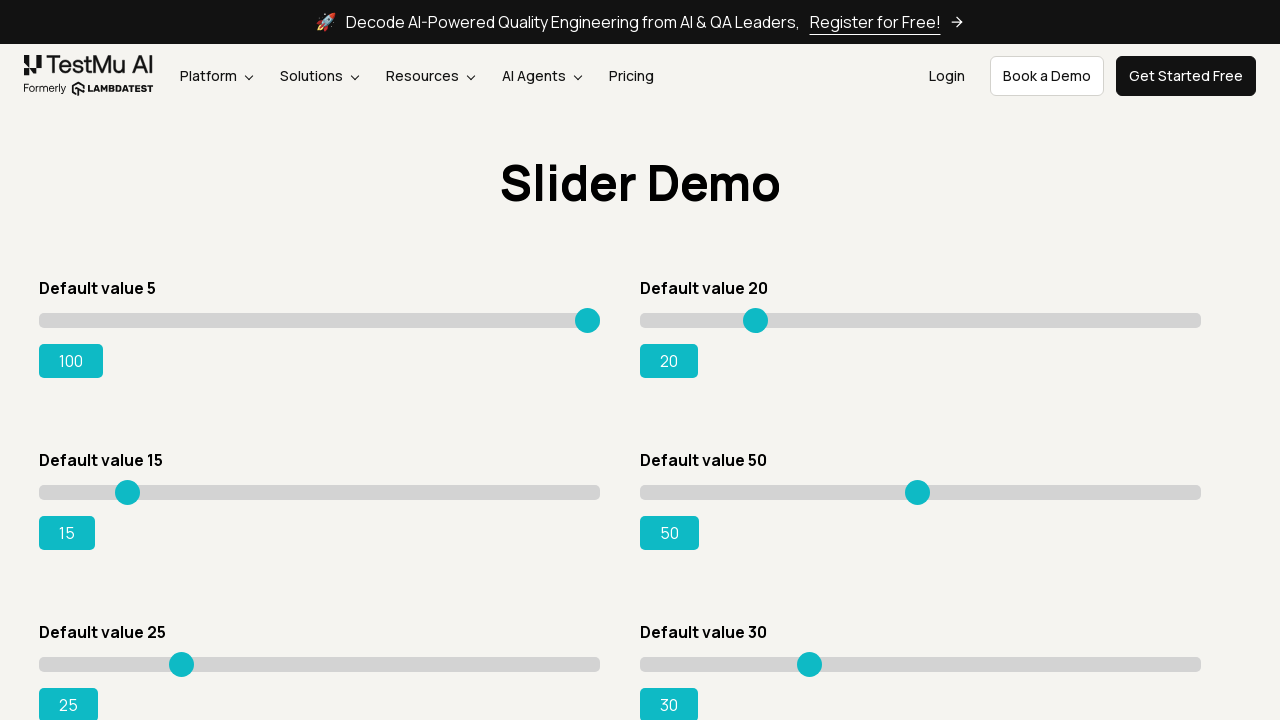

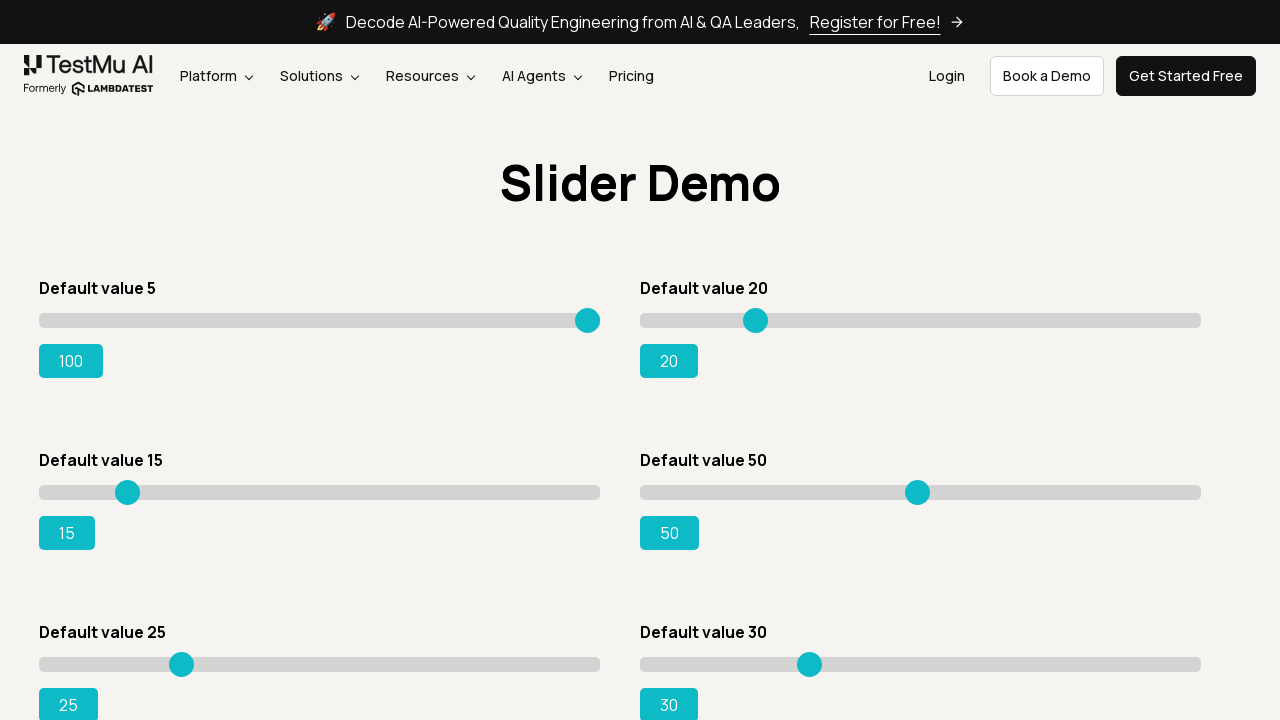